Tests the Contact Us form by clicking the contact link, filling in name, email, phone, and message fields, then submitting the form

Starting URL: https://parabank.parasoft.com/

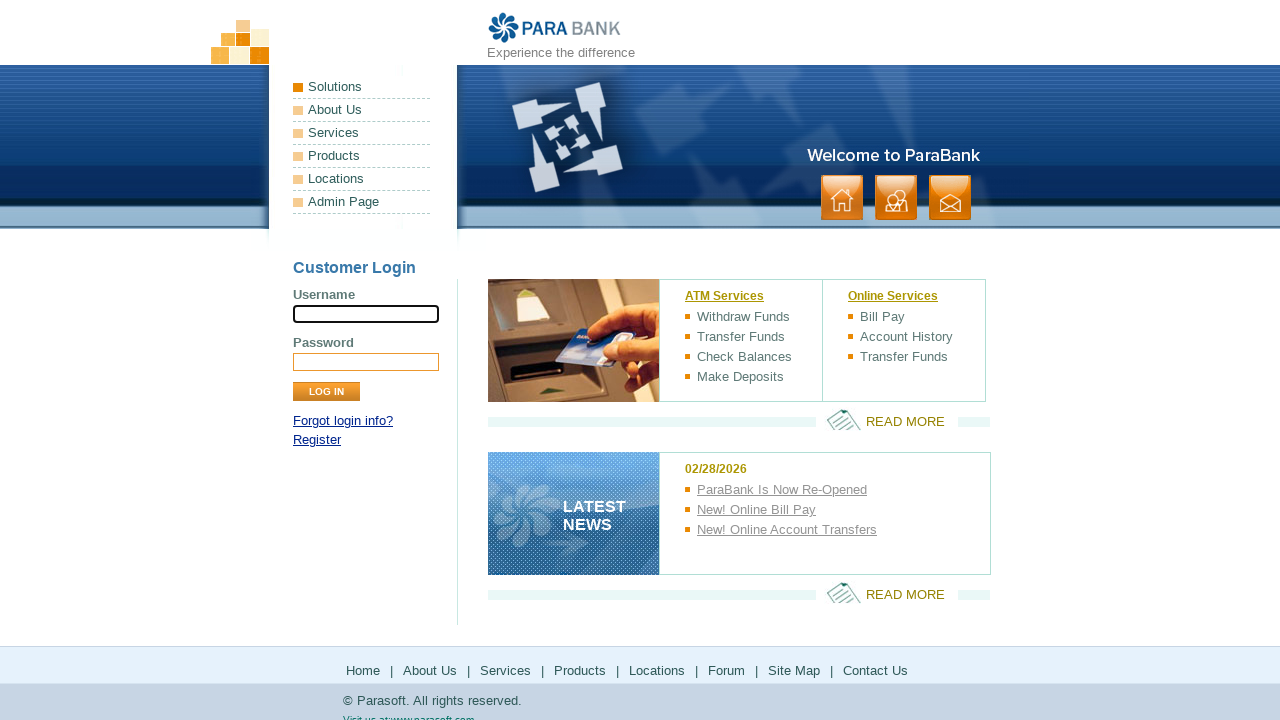

Clicked Contact Us link at (950, 198) on a:has-text('contact')
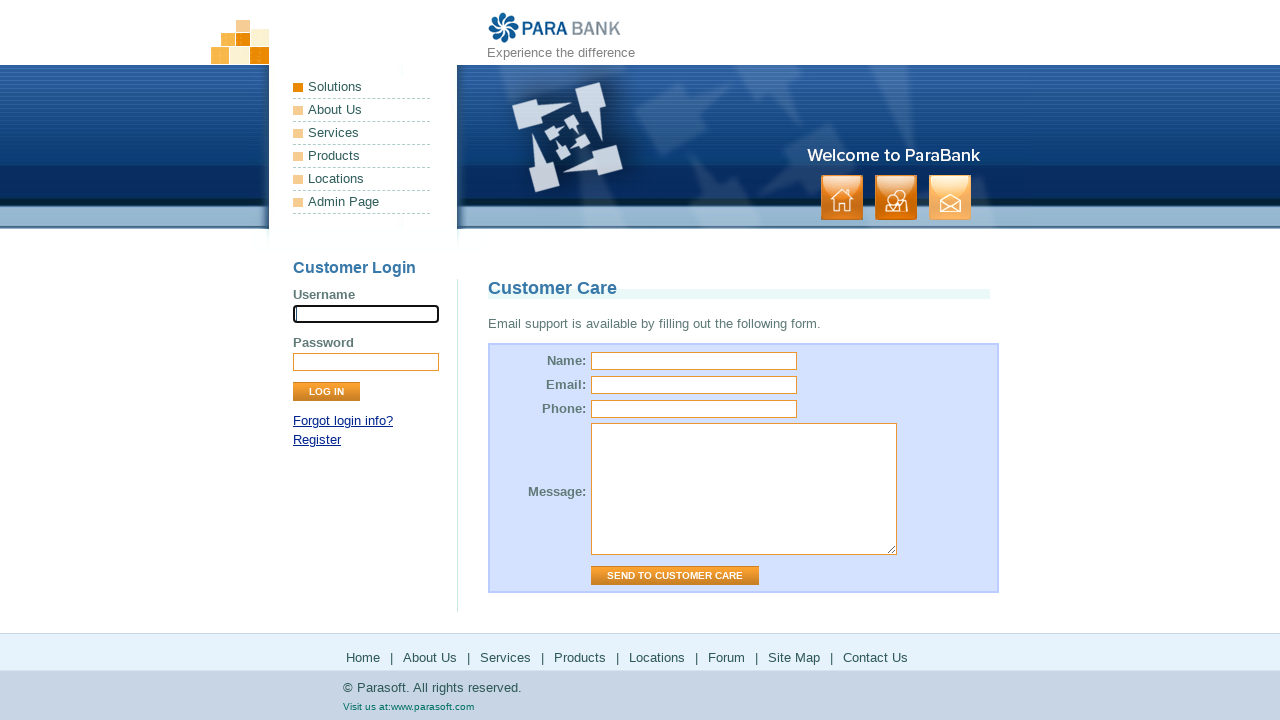

Customer Care page loaded
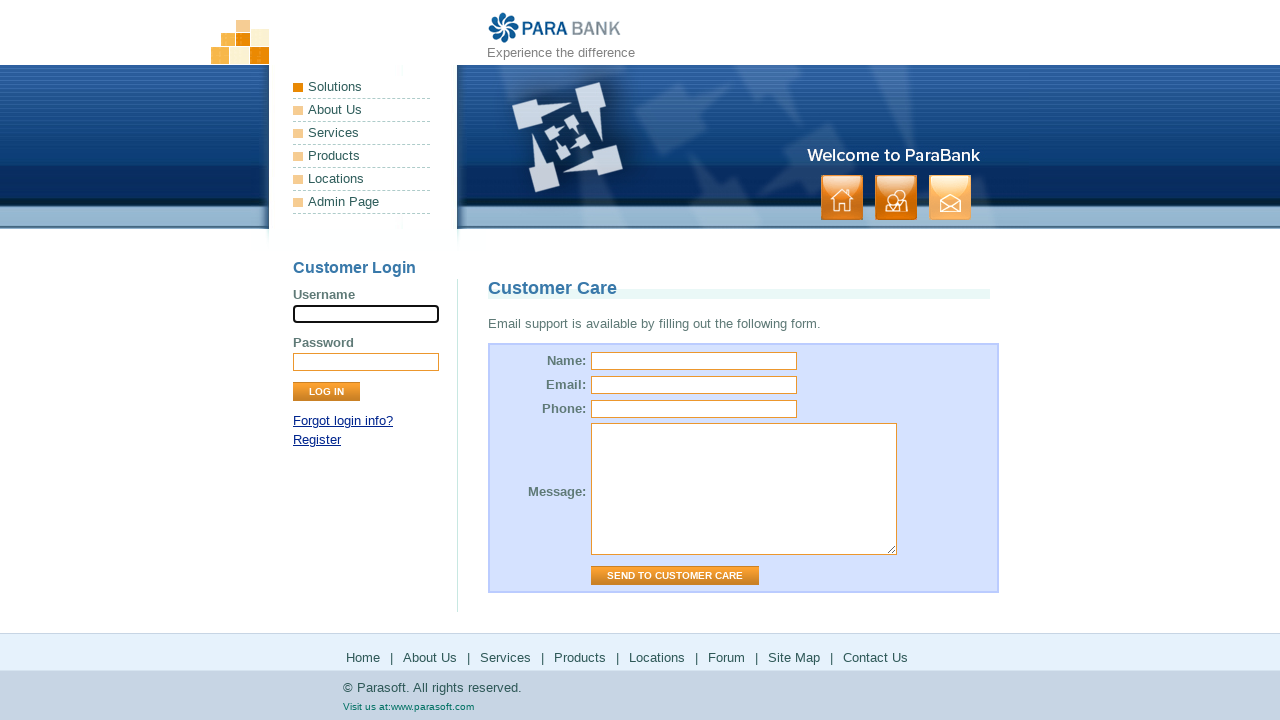

Filled name field with 'CustomerTest2024' on input[name='name']
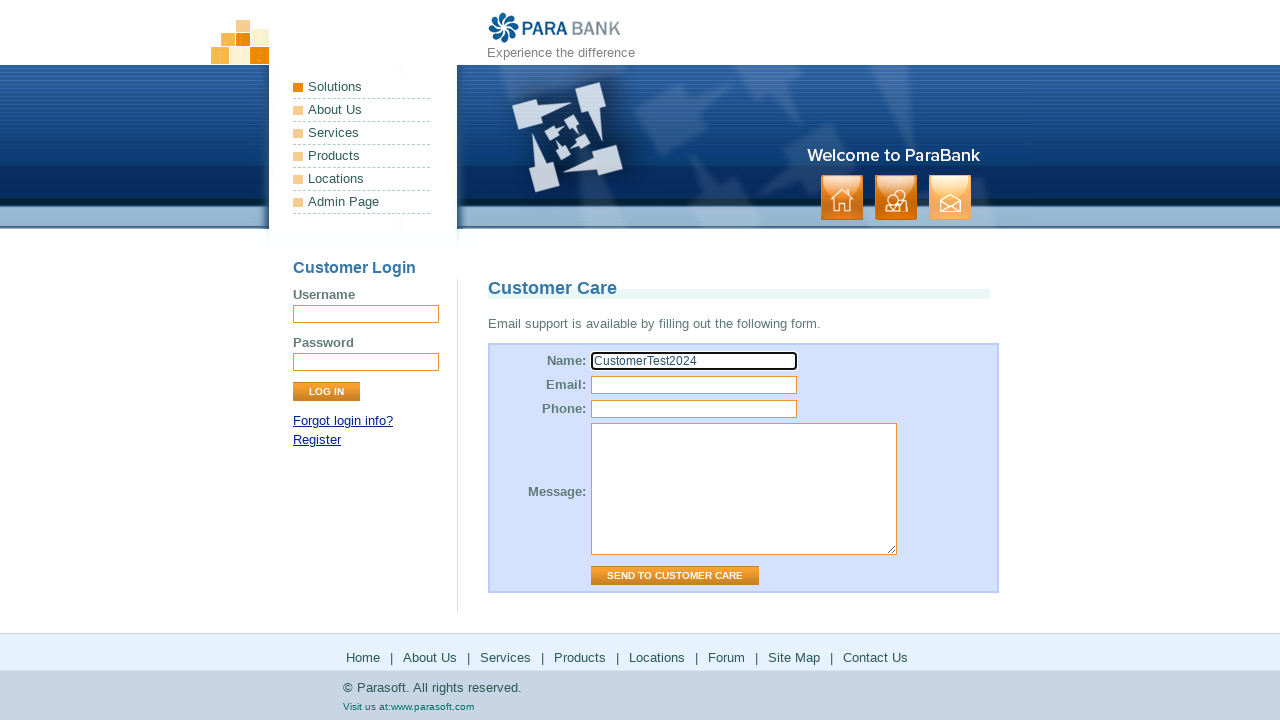

Filled email field with 'testcontact@example.com' on input[name='email']
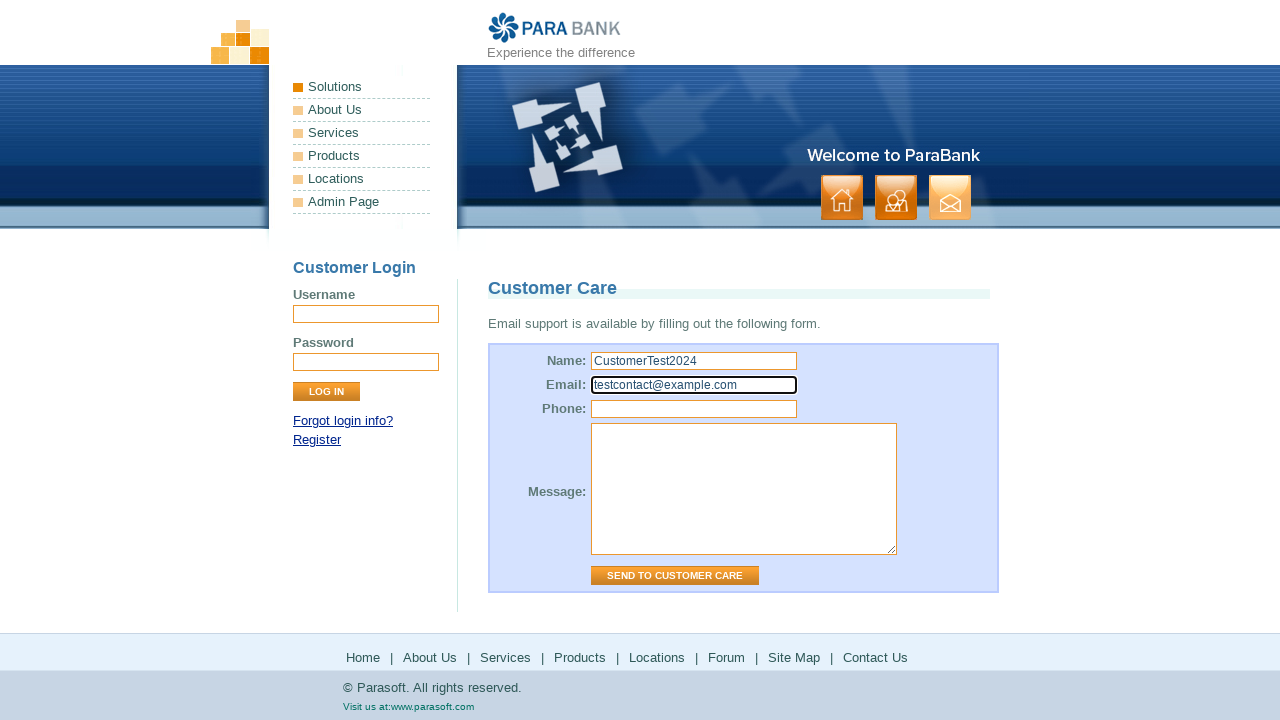

Filled phone field with '555-123-4567' on input[name='phone']
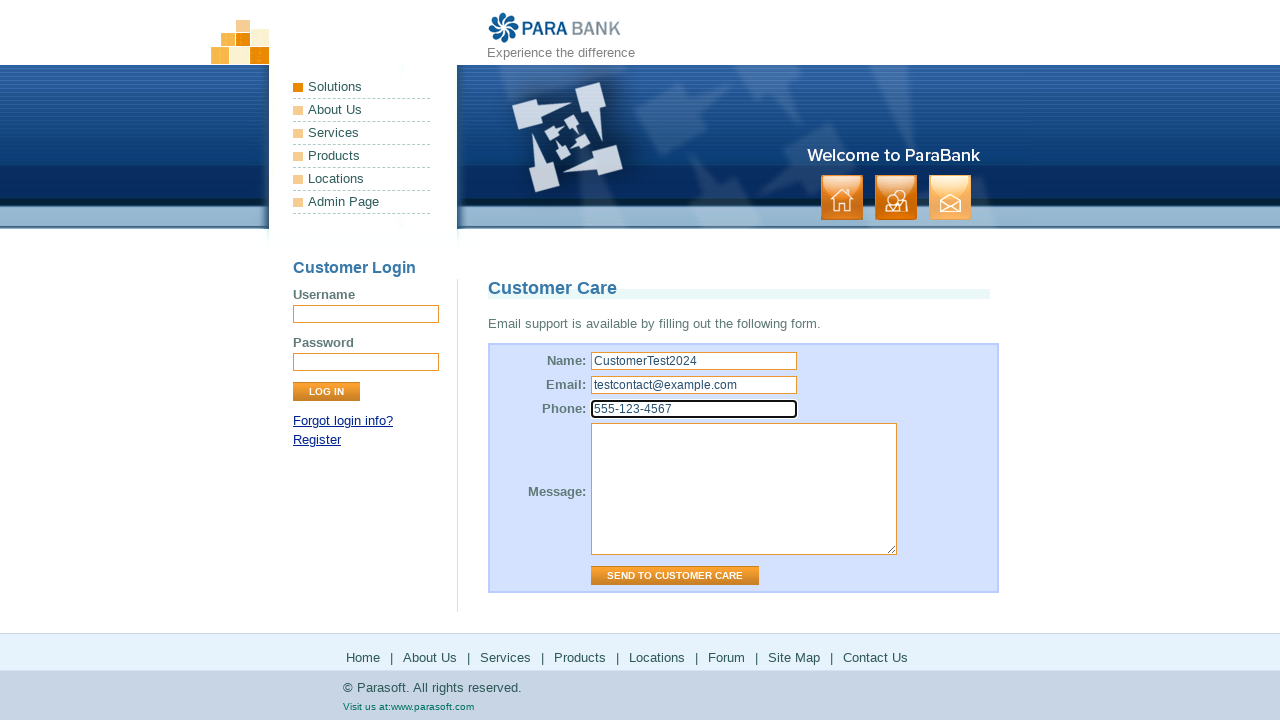

Filled message field with test message on textarea[name='message']
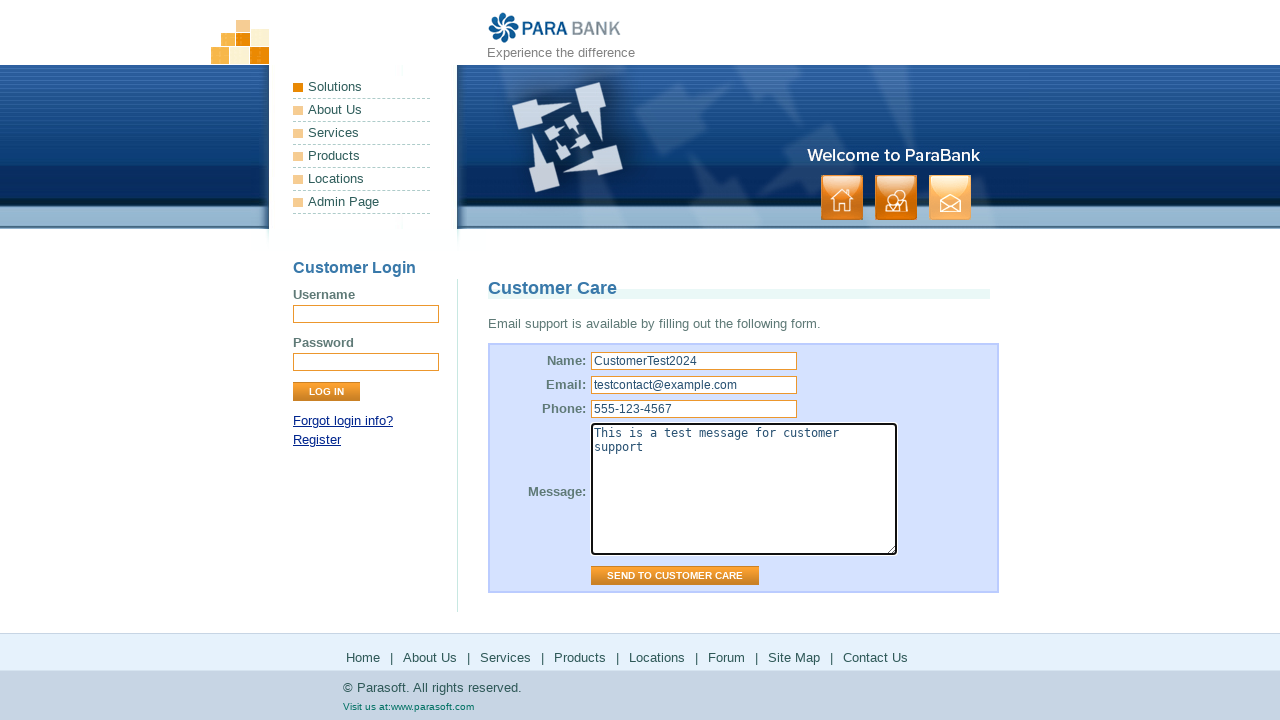

Clicked submit button to send contact form at (675, 576) on #contactForm input.button
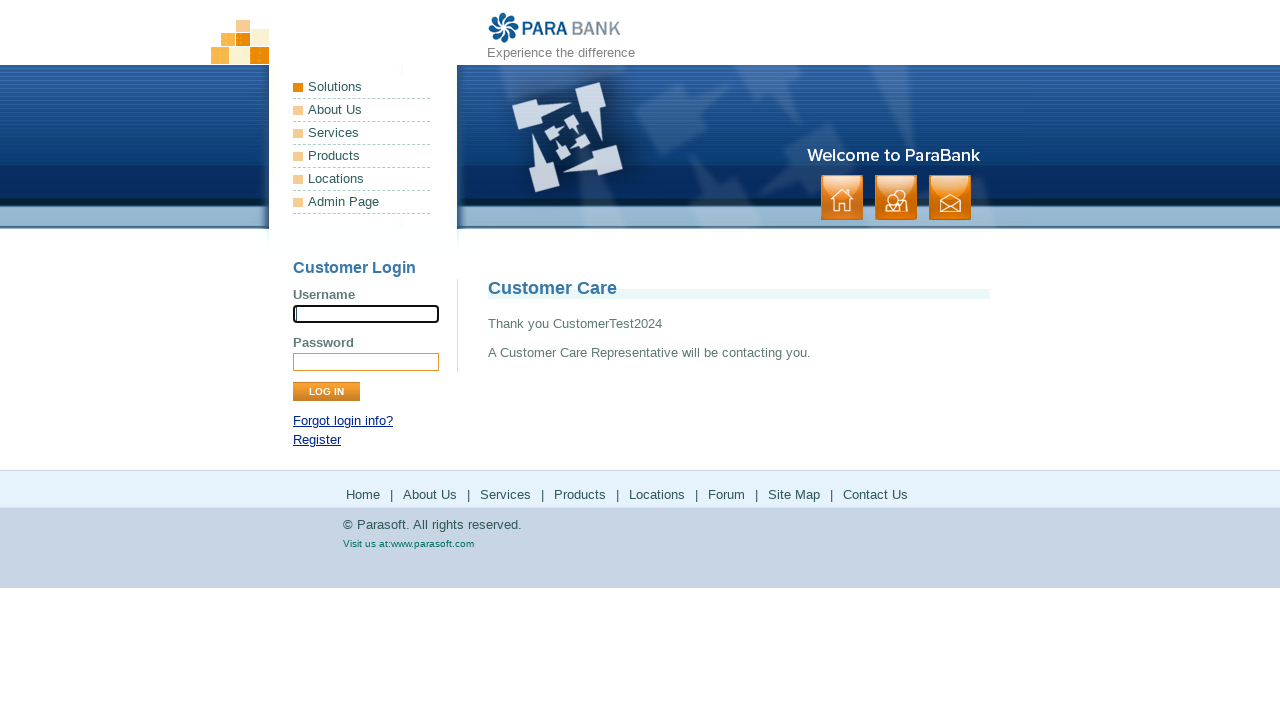

Contact form submission confirmation message appeared
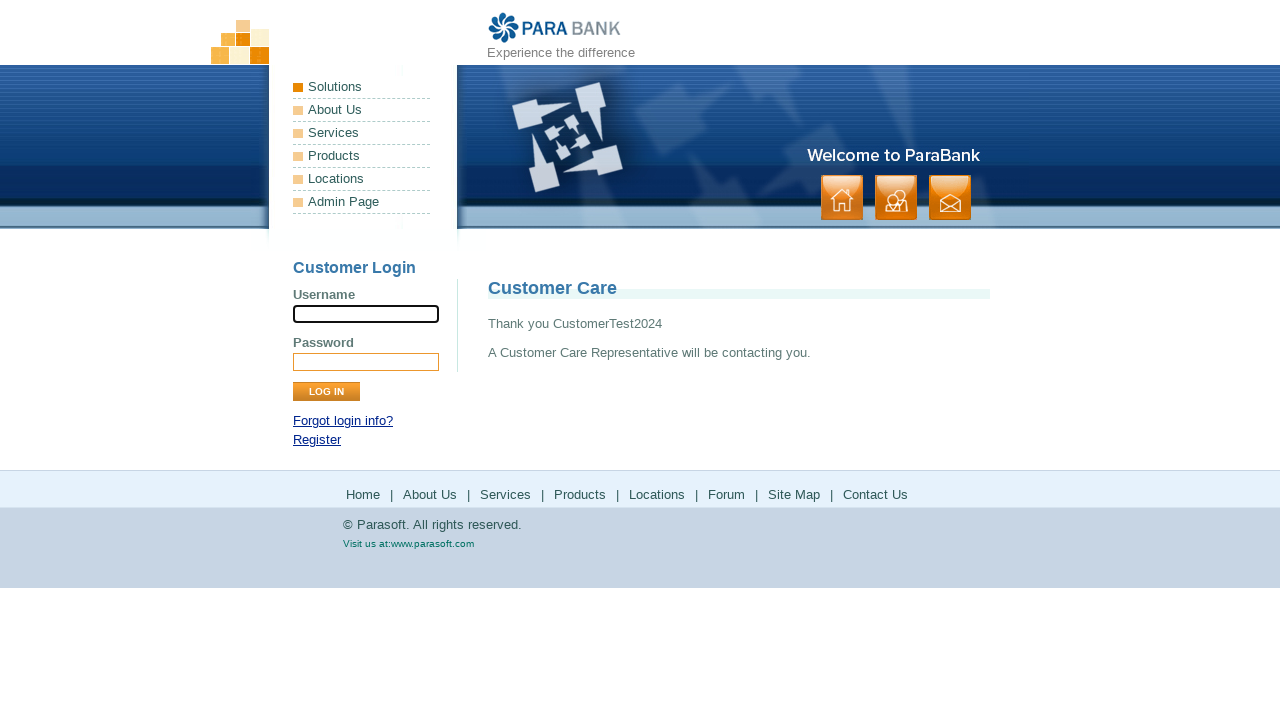

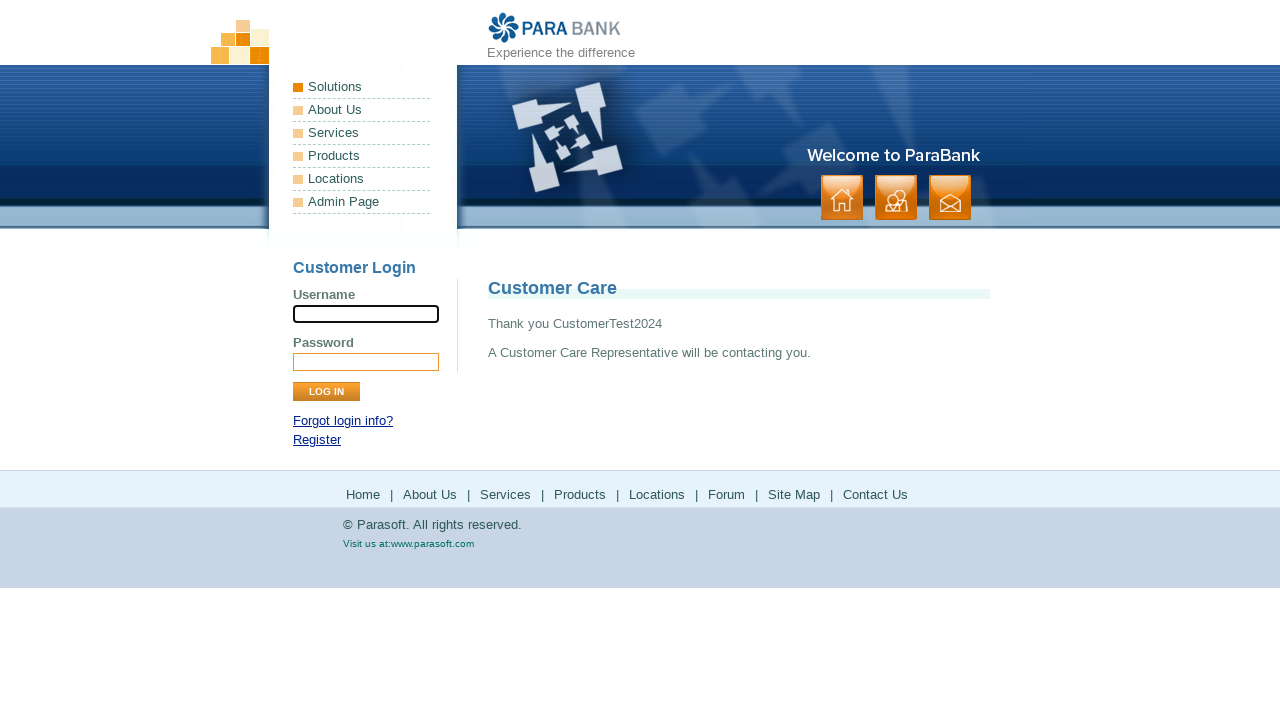